Tests the autocomplete field on the automation practice page by entering text into it

Starting URL: https://www.rahulshettyacademy.com/AutomationPractice/

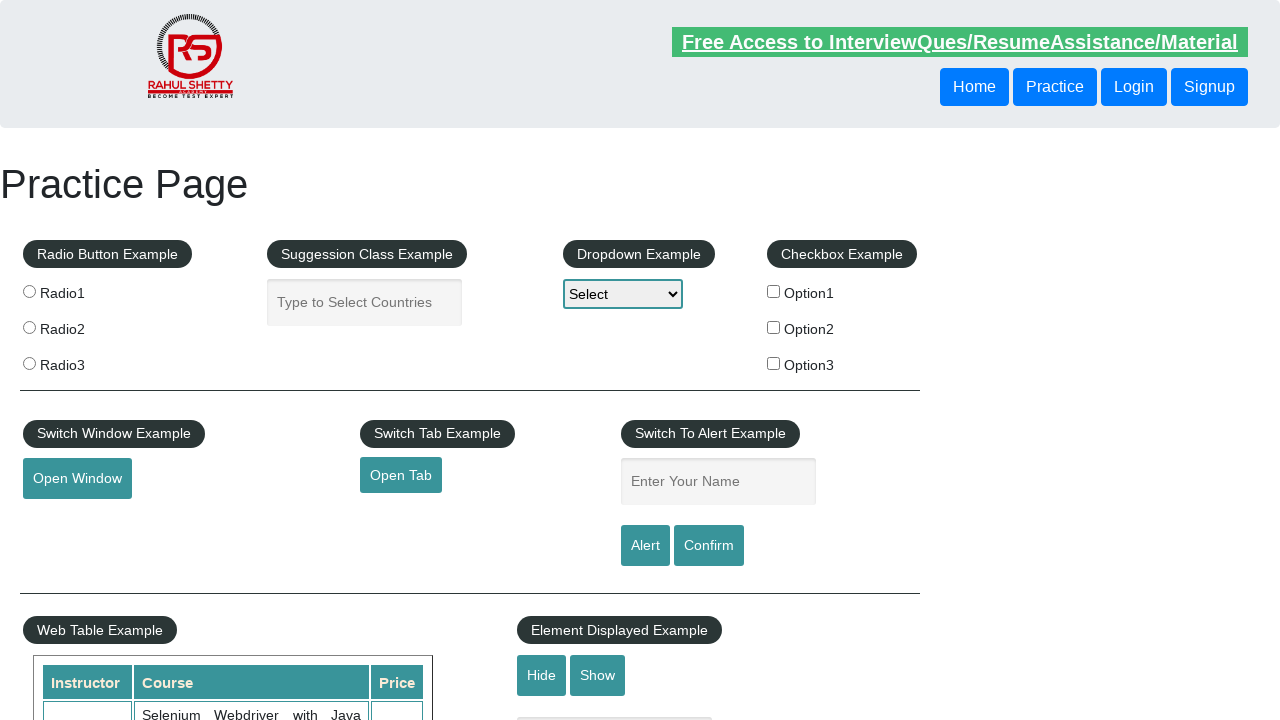

Filled autocomplete field with 'Test1' on #autocomplete
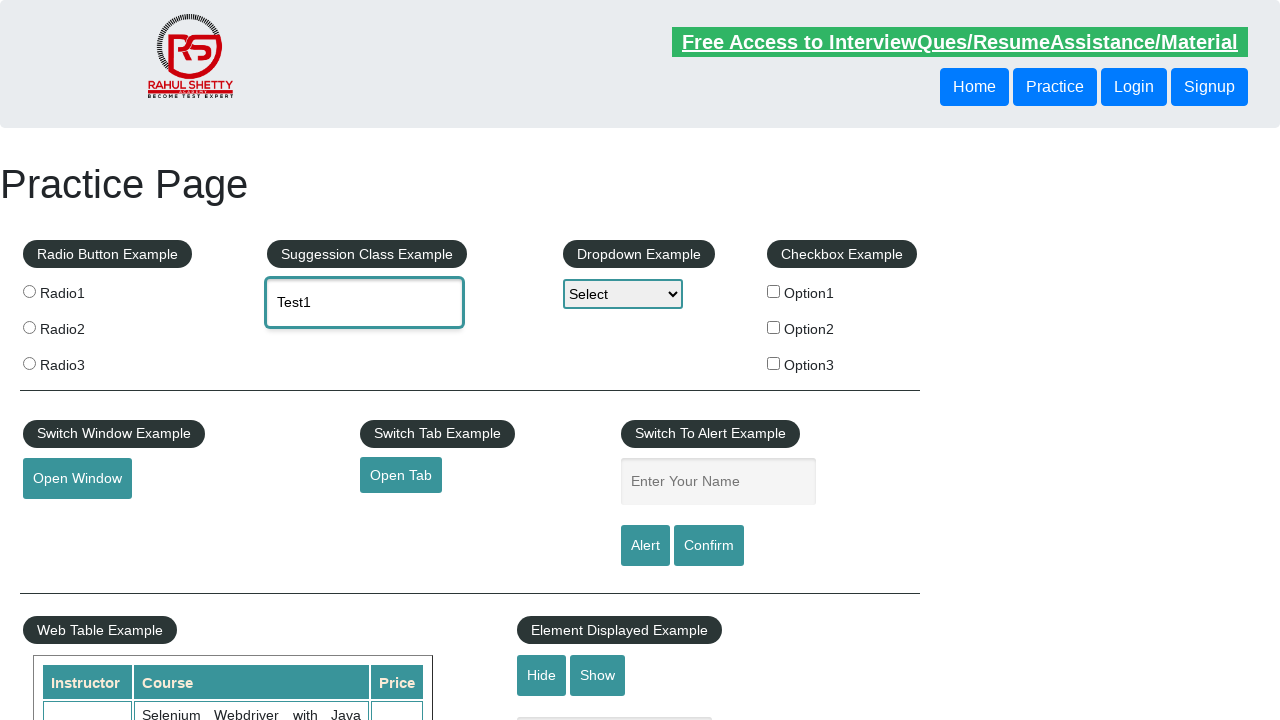

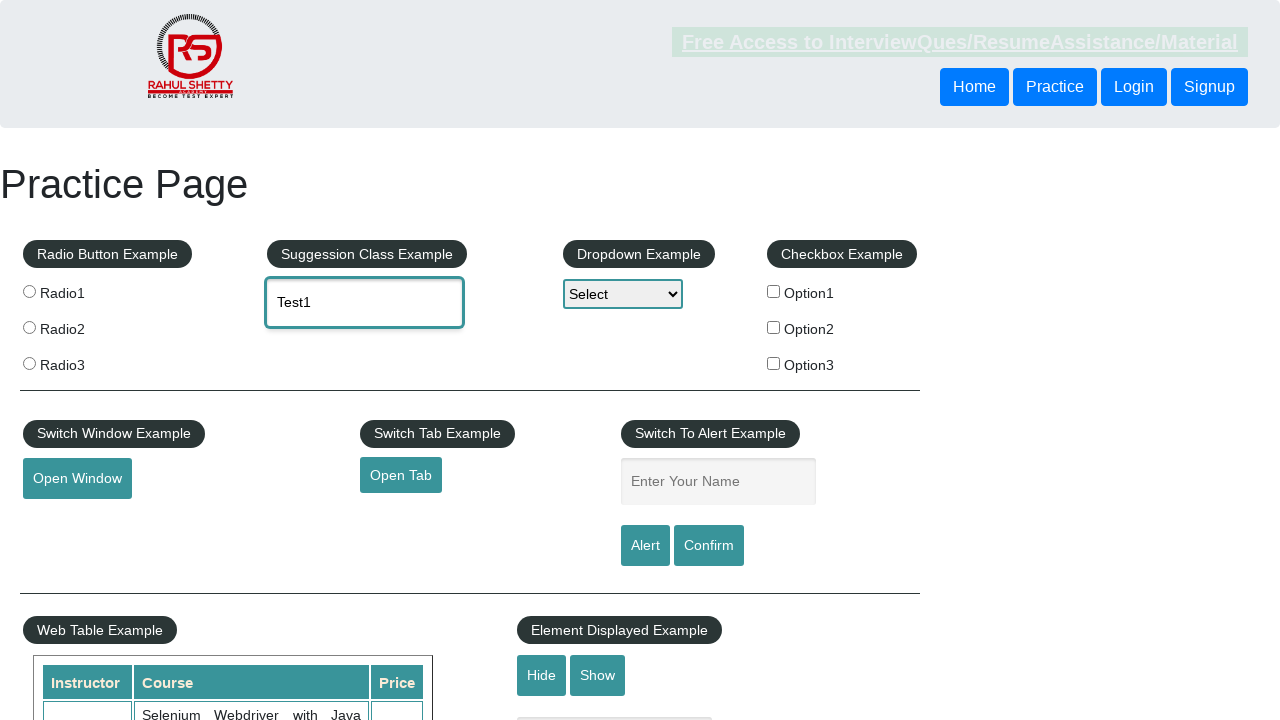